Navigates to MakeMyTrip flights page and checks if a round trip option element is selected

Starting URL: https://www.makemytrip.com/flights/

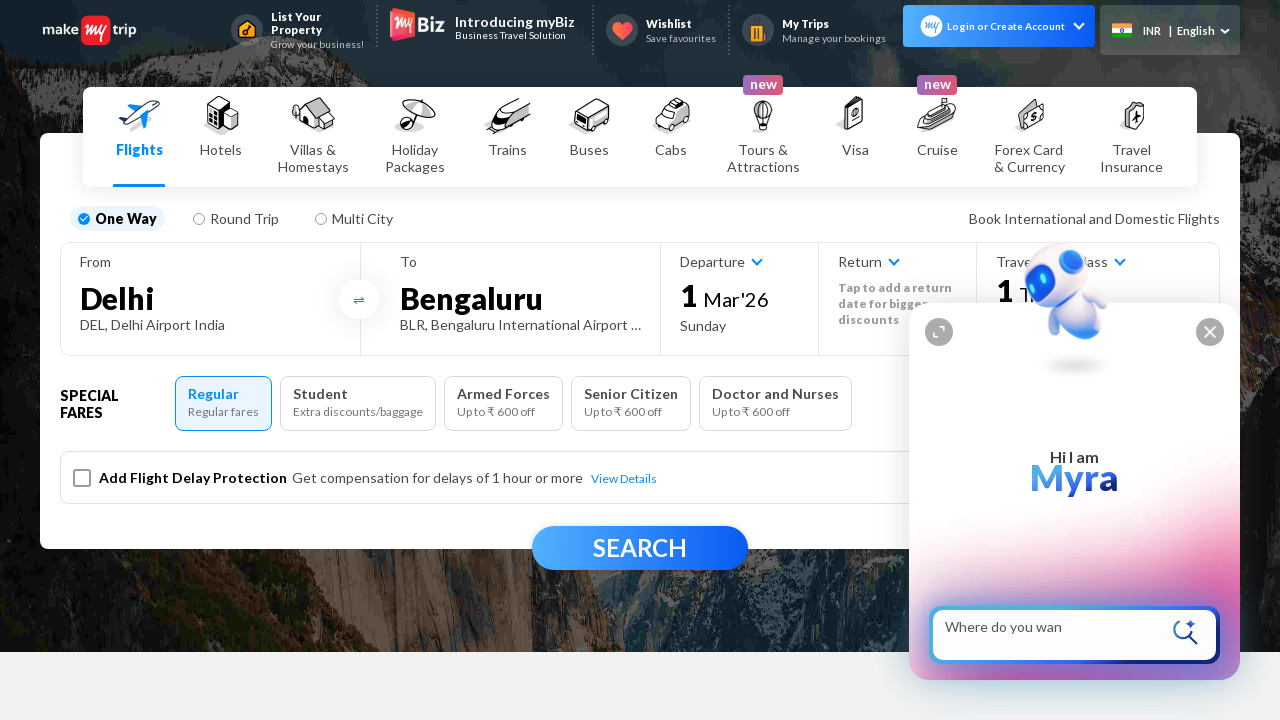

Waited for selected element to be visible
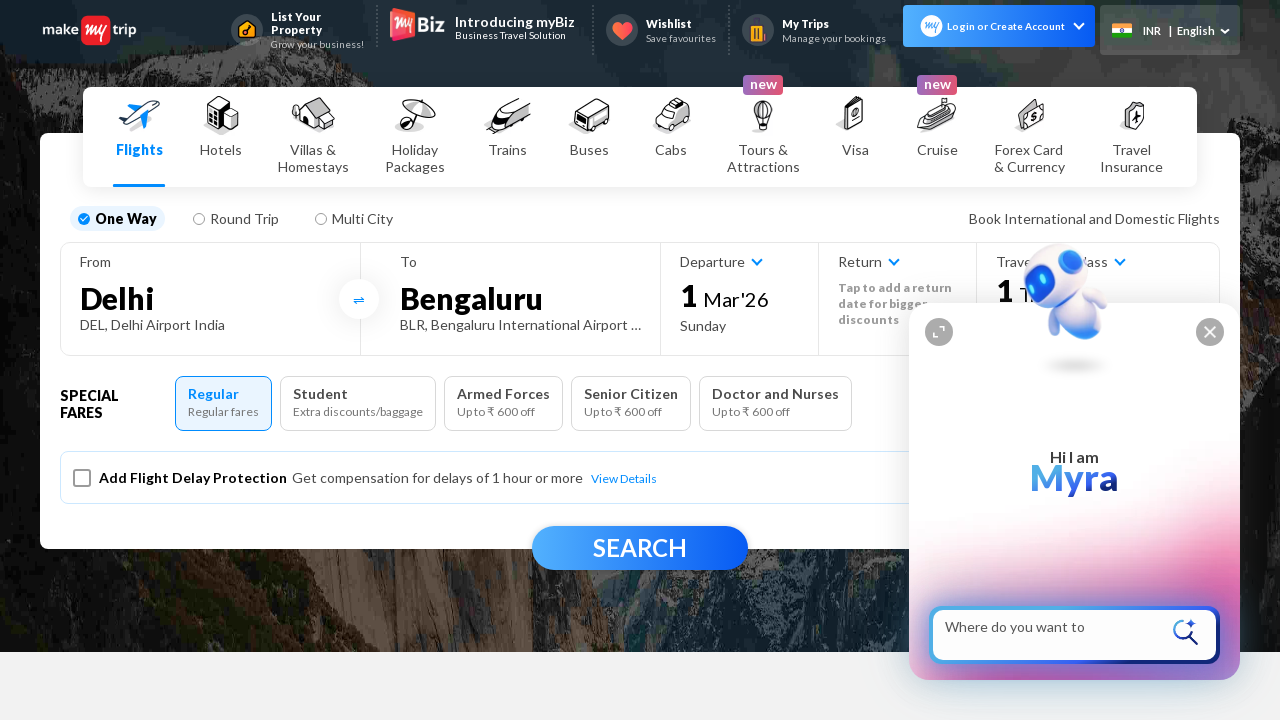

Located the selected element
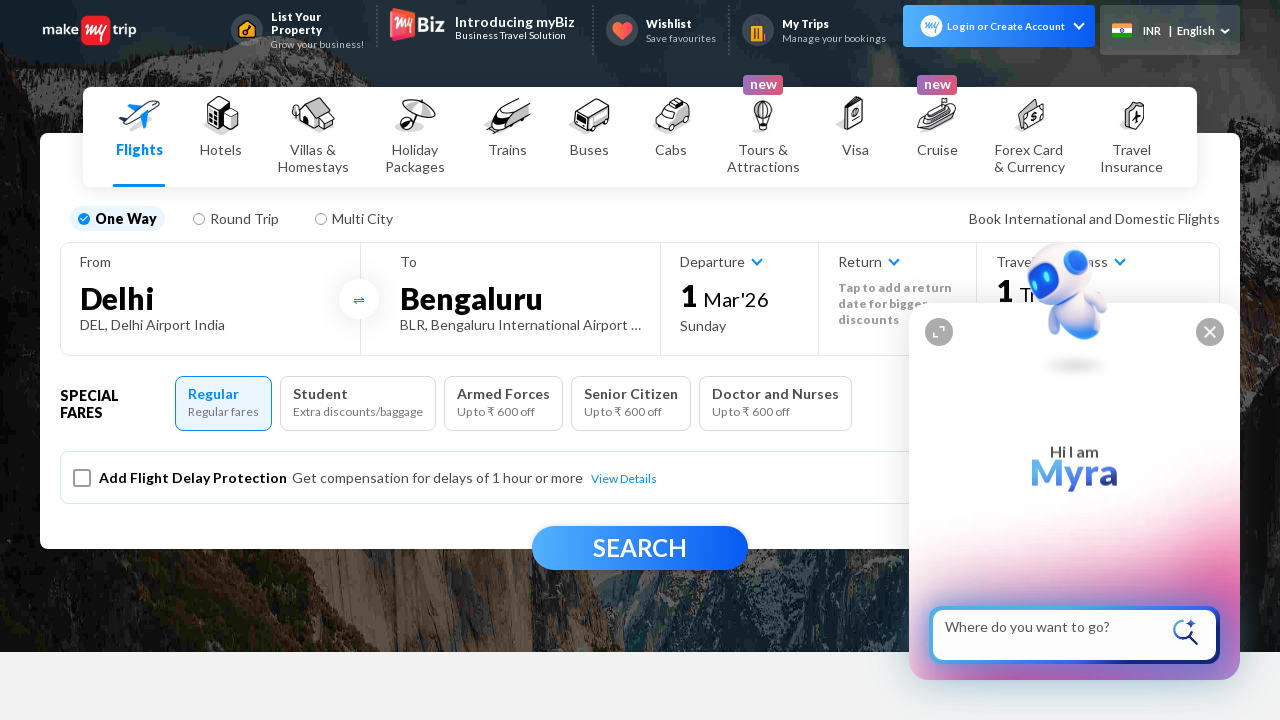

Checked visibility of selected element - result: True
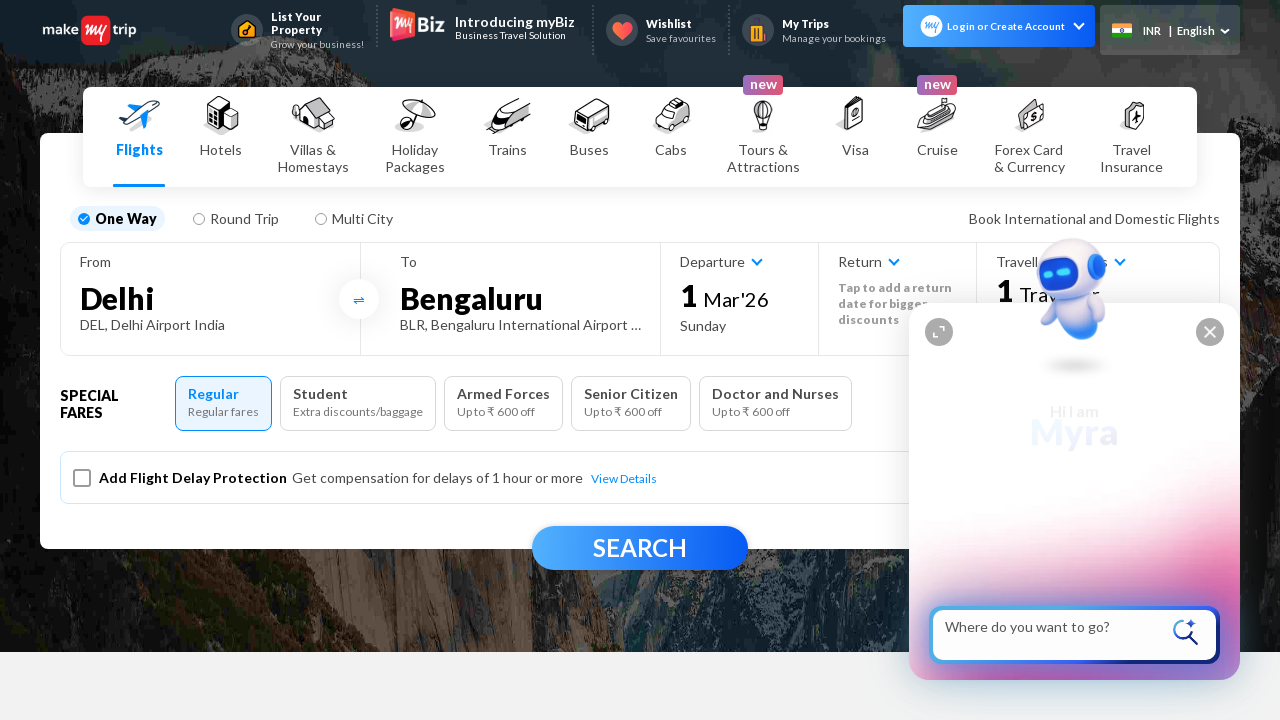

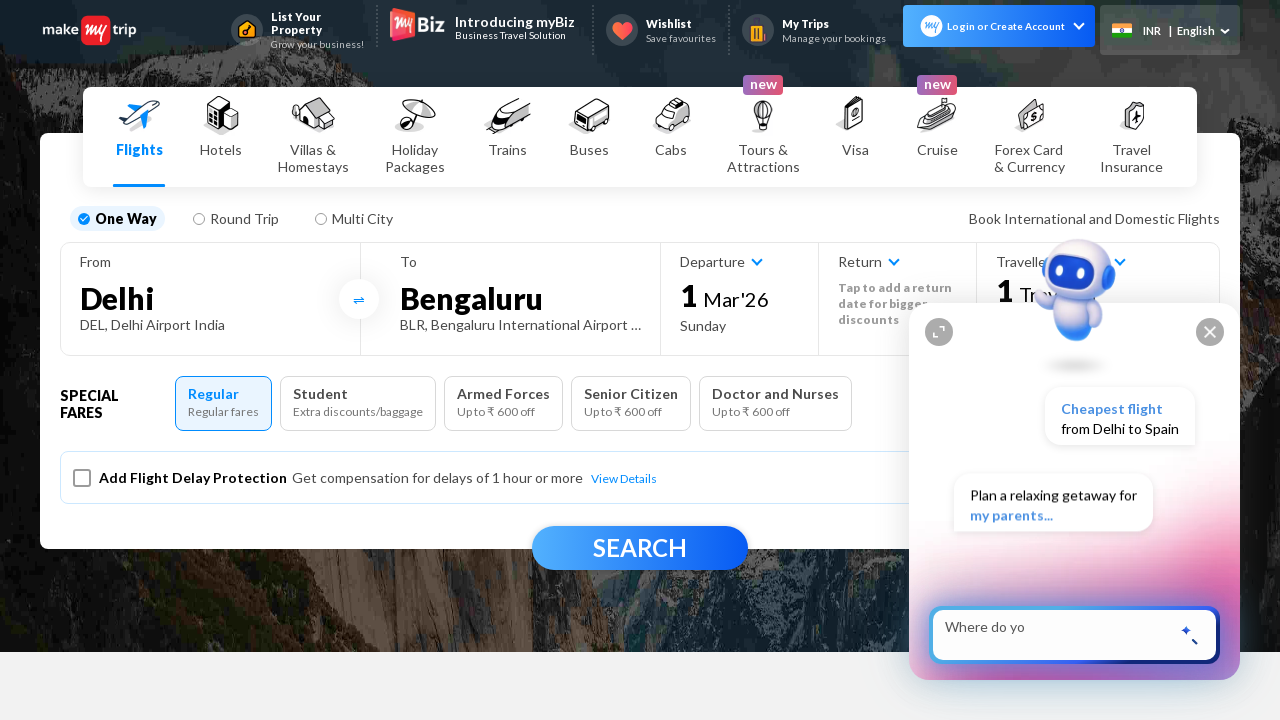